Tests a form interaction by reading a hidden attribute value from an element, calculating a mathematical result based on that value, filling in the answer, checking two checkboxes, and submitting the form.

Starting URL: http://suninjuly.github.io/get_attribute.html

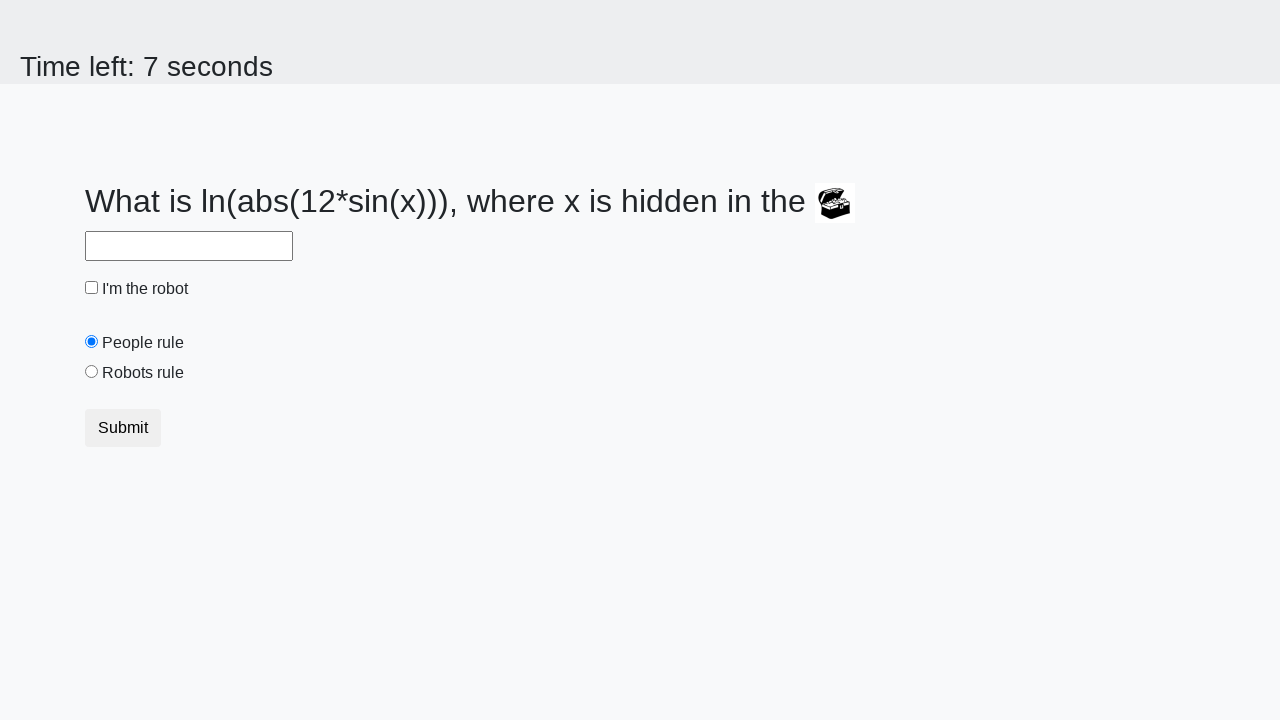

Located treasure element with ID 'treasure'
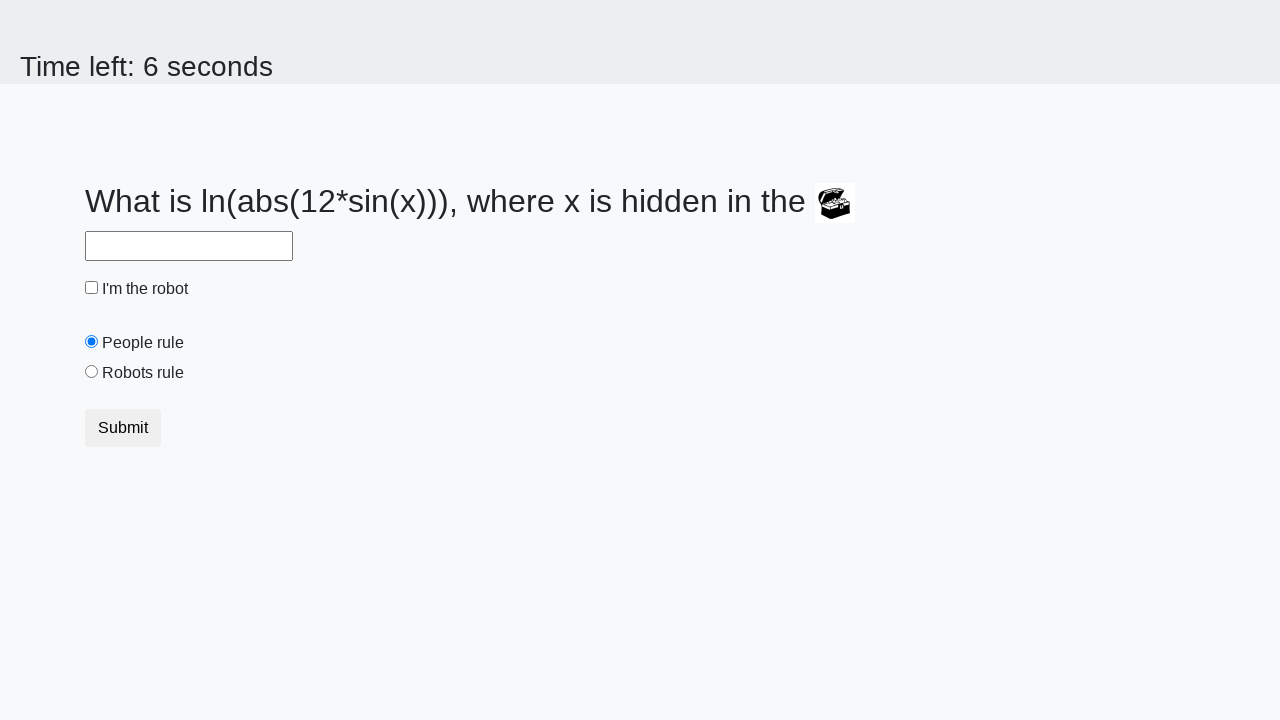

Retrieved 'valuex' attribute from treasure element: 144
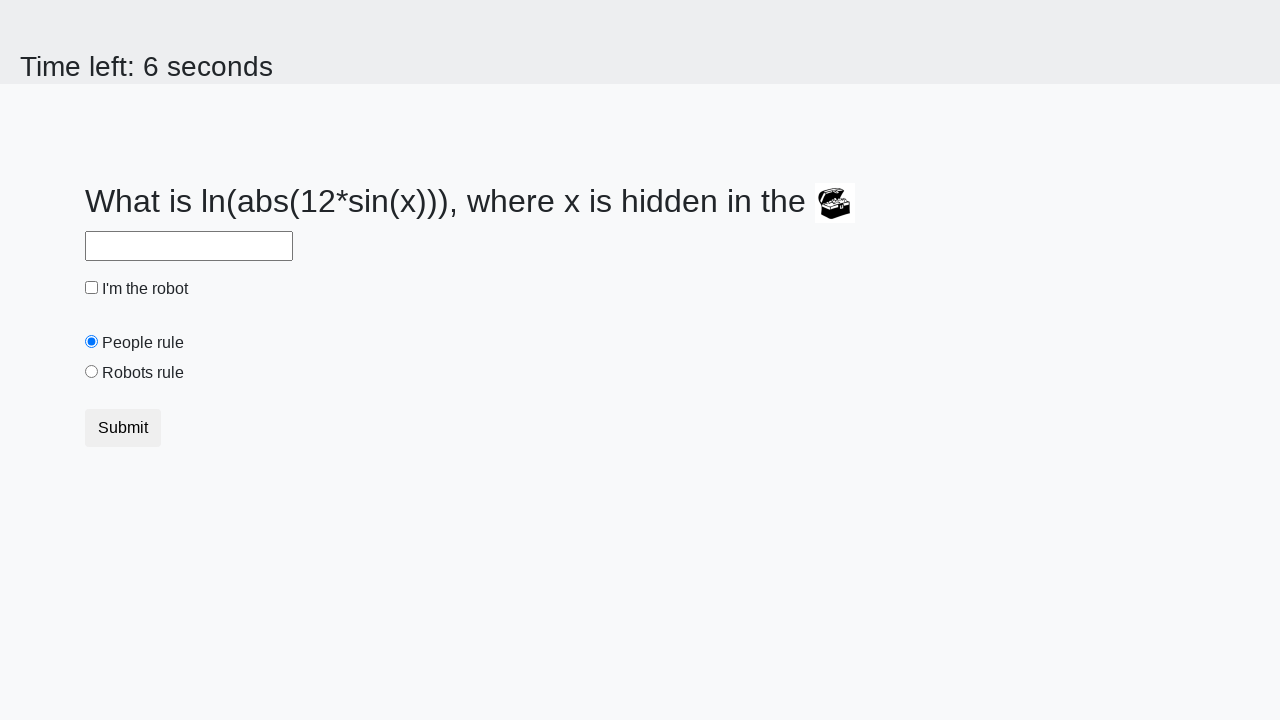

Calculated answer using logarithm formula: 1.7736394770599349
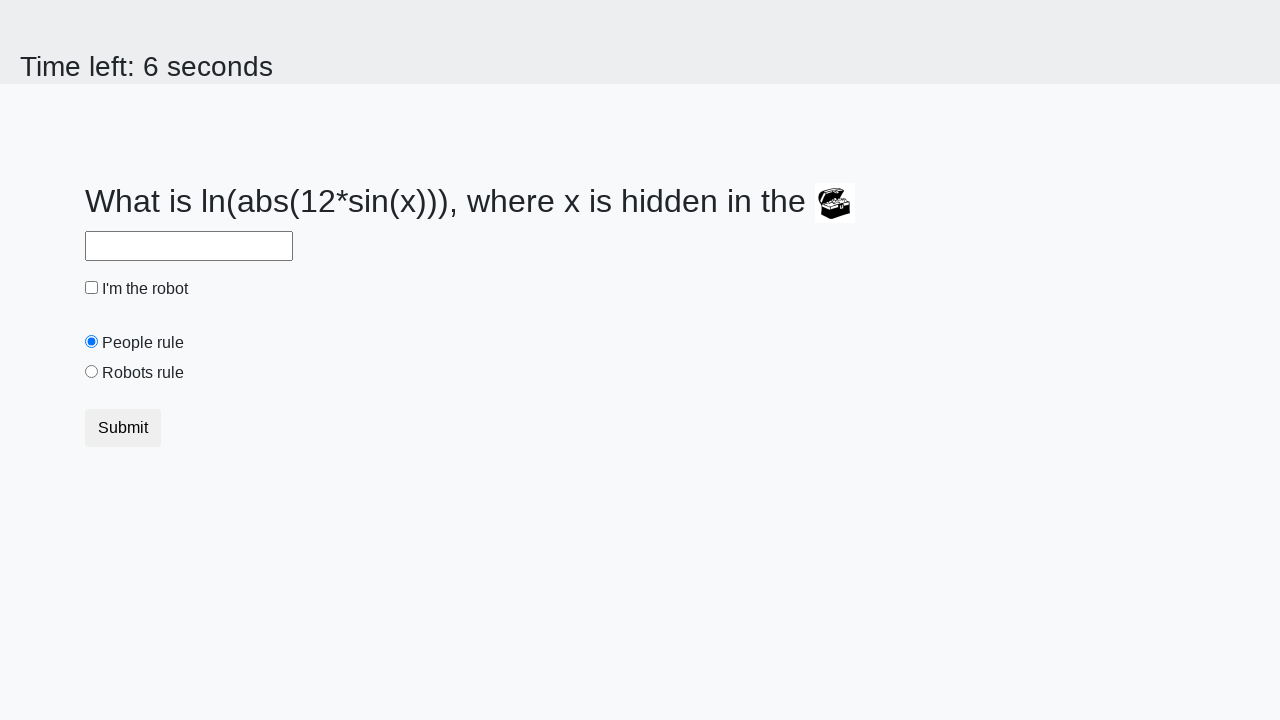

Filled answer field with calculated value: 1.7736394770599349 on #answer
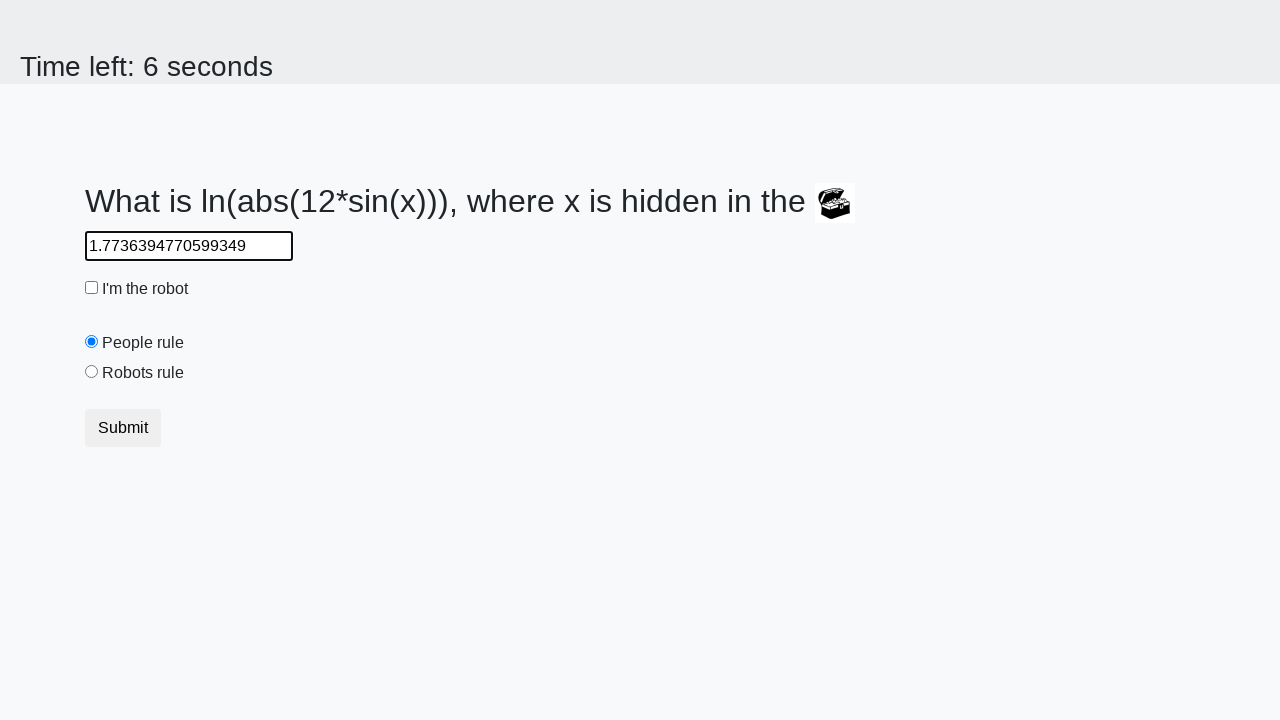

Checked the 'robotCheckbox' checkbox at (92, 288) on #robotCheckbox
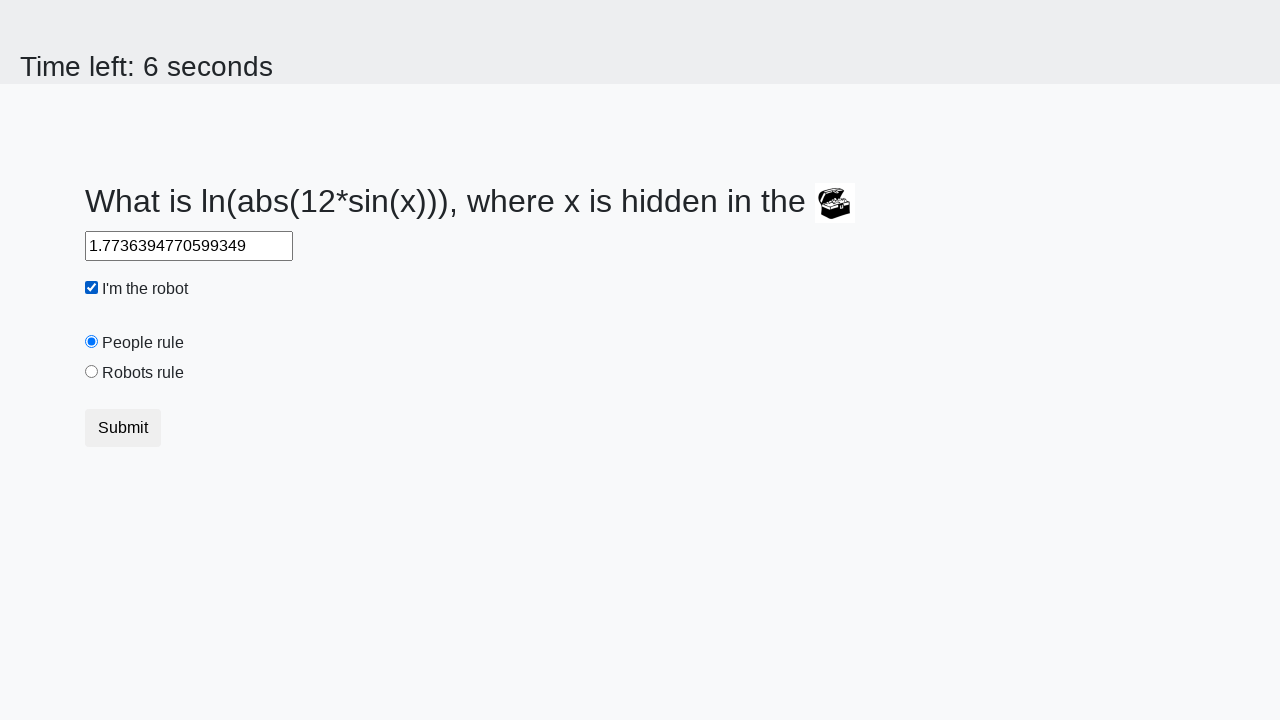

Checked the 'robotsRule' checkbox at (92, 372) on #robotsRule
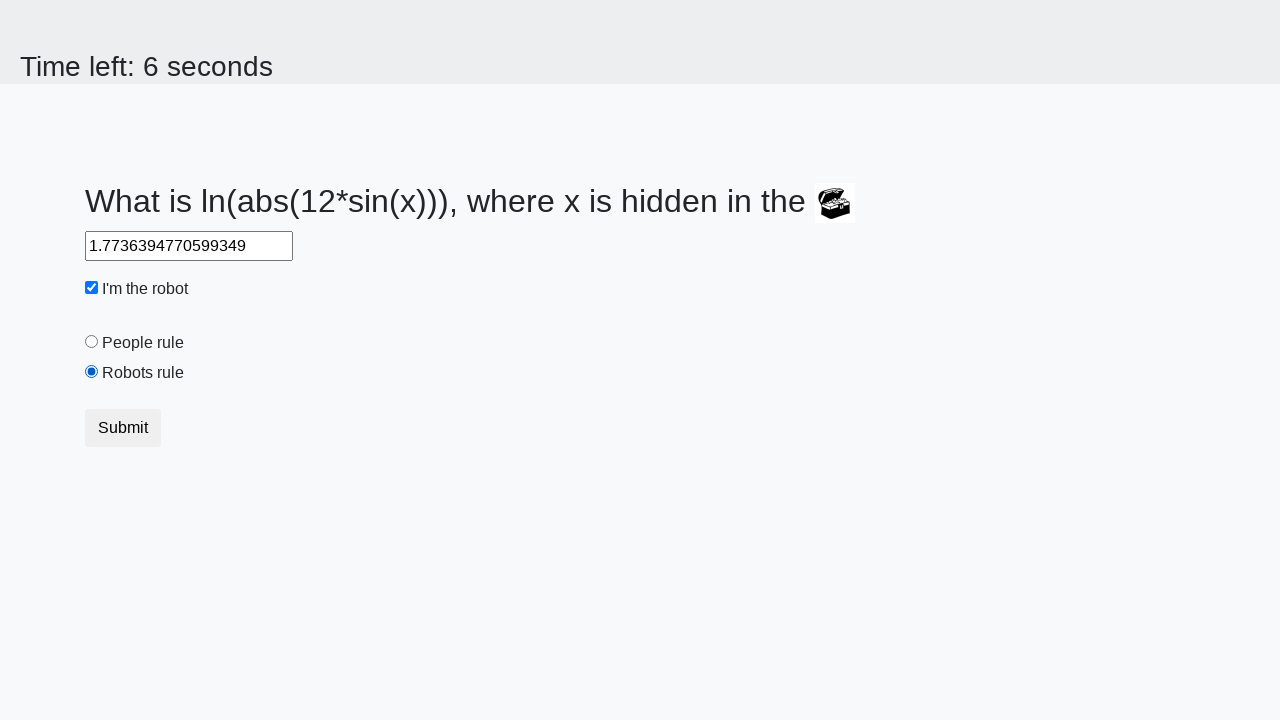

Clicked the submit button to submit the form at (123, 428) on button.btn
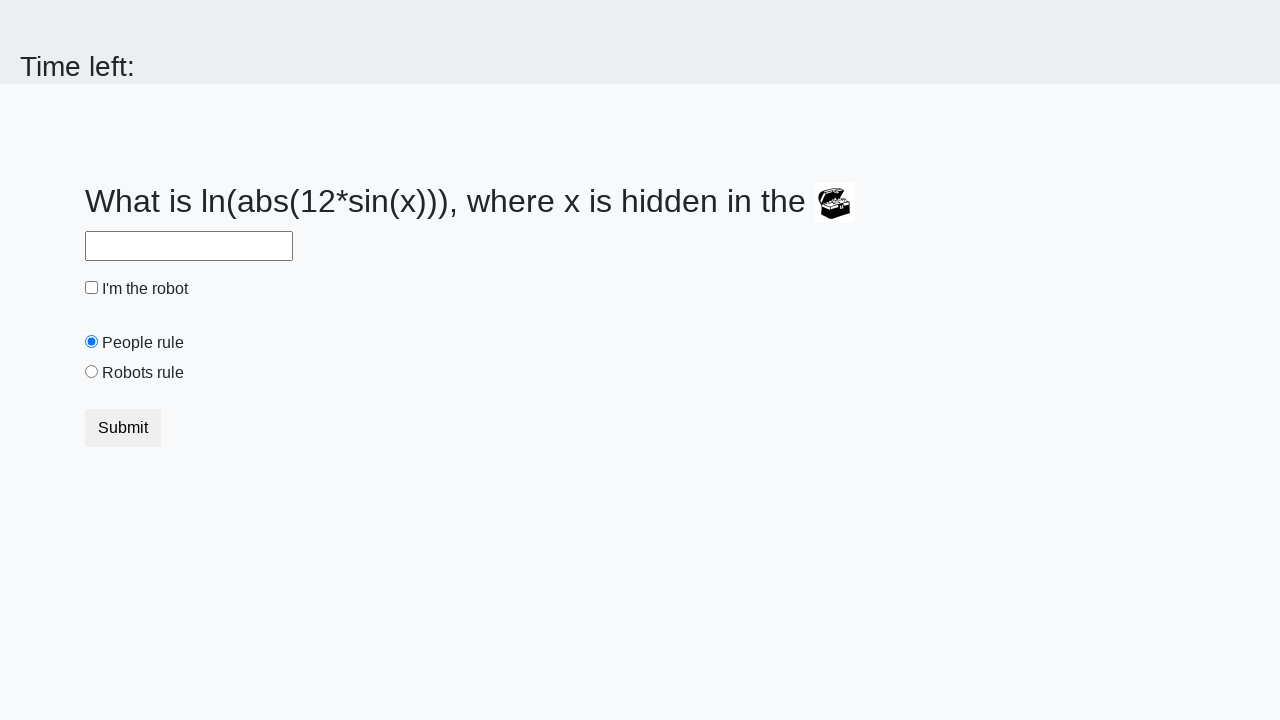

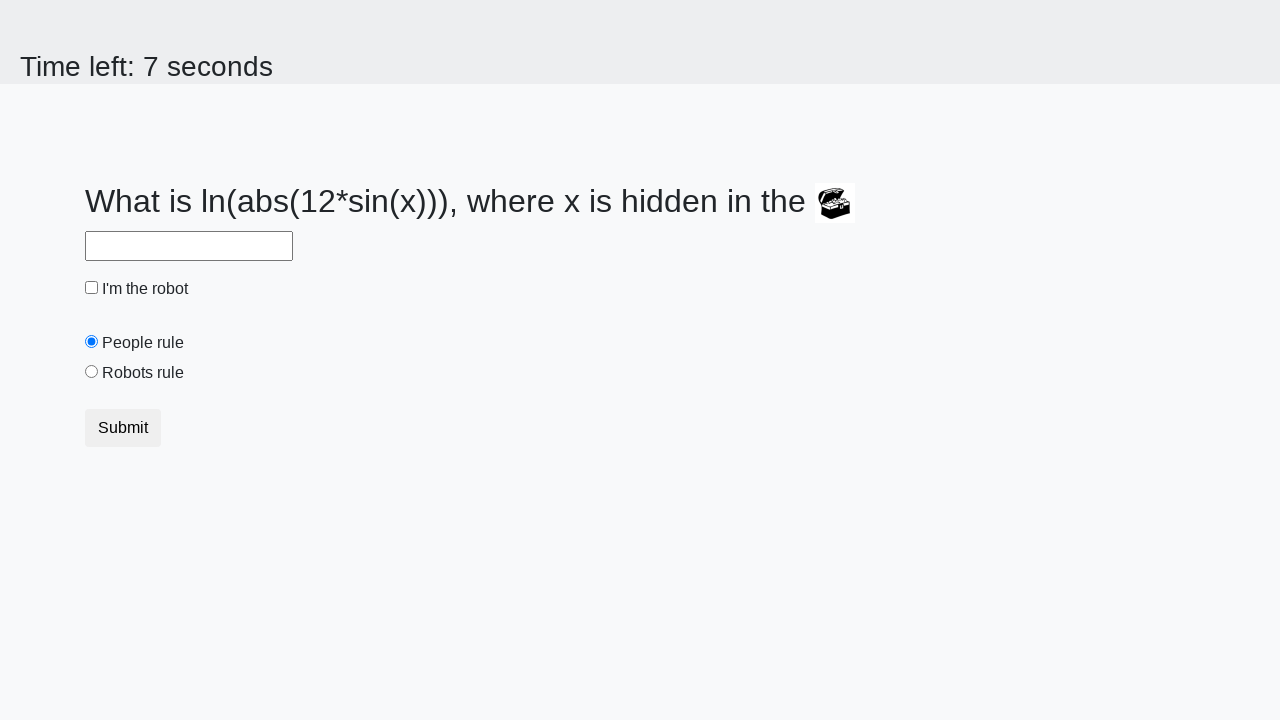